Navigates to the Royal Enfield motorcycles India homepage and waits for the page to load

Starting URL: https://www.royalenfield.com/in/en/home/

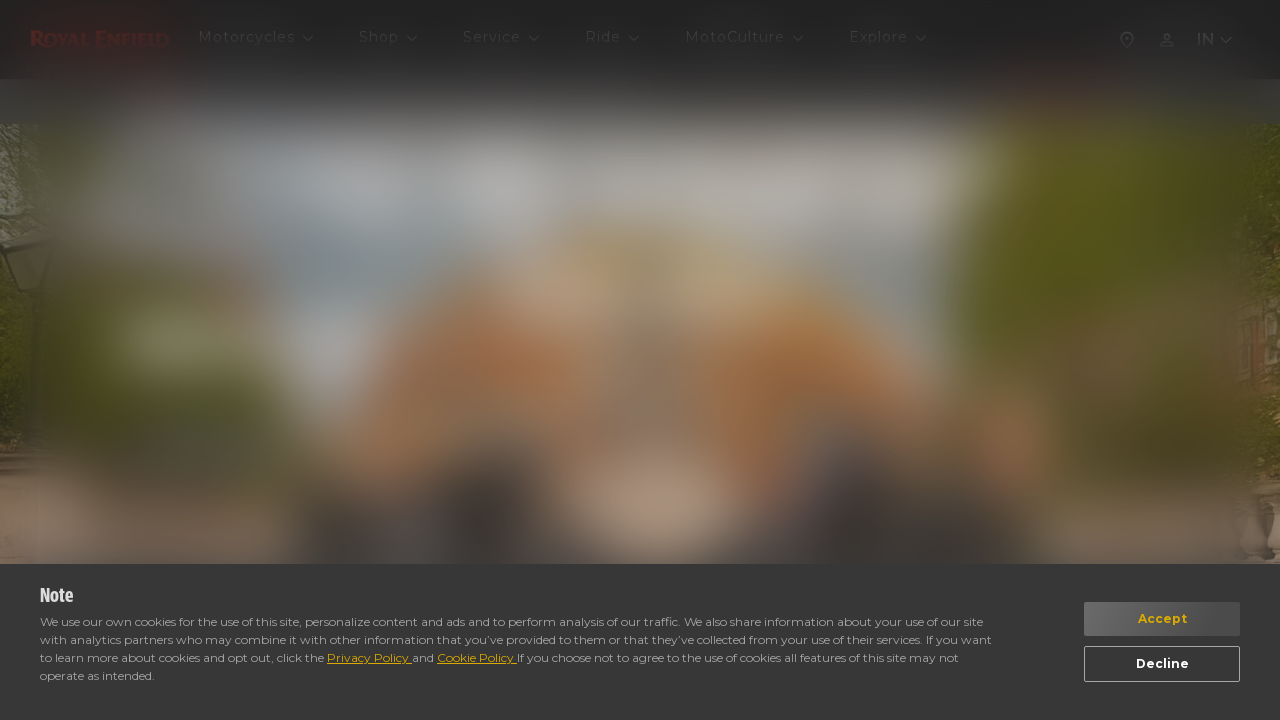

Royal Enfield homepage loaded - DOM content ready
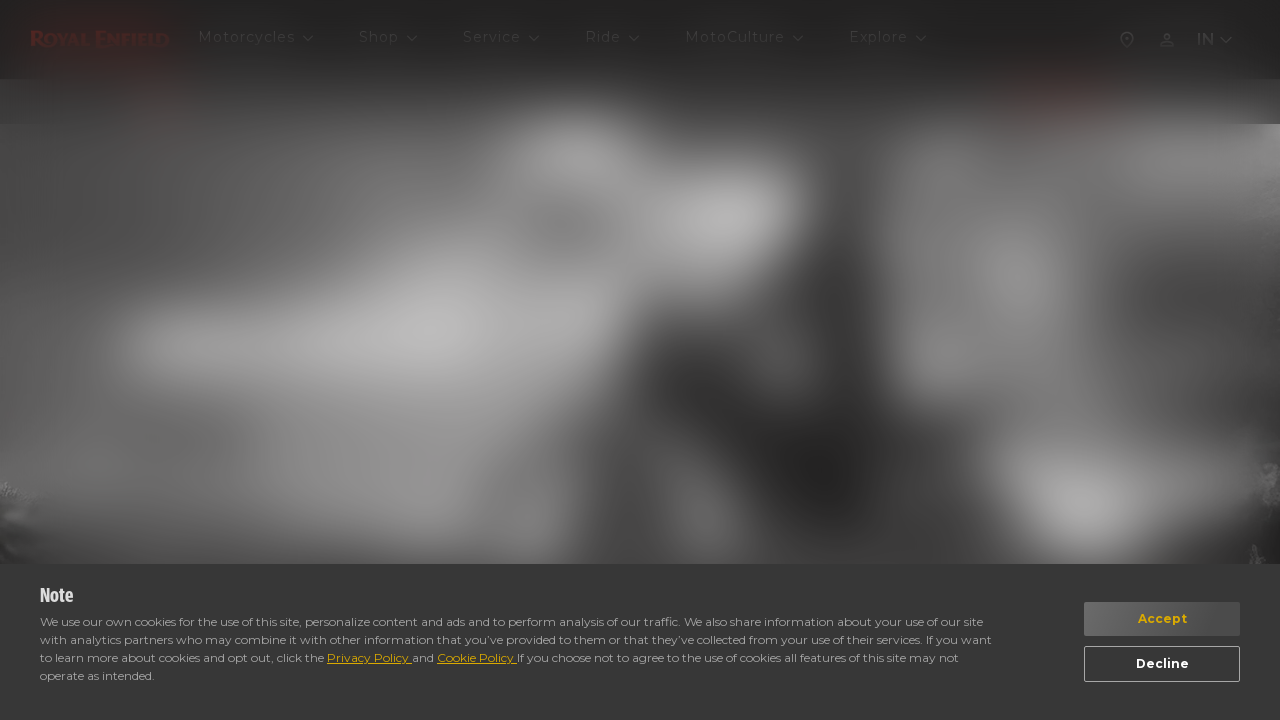

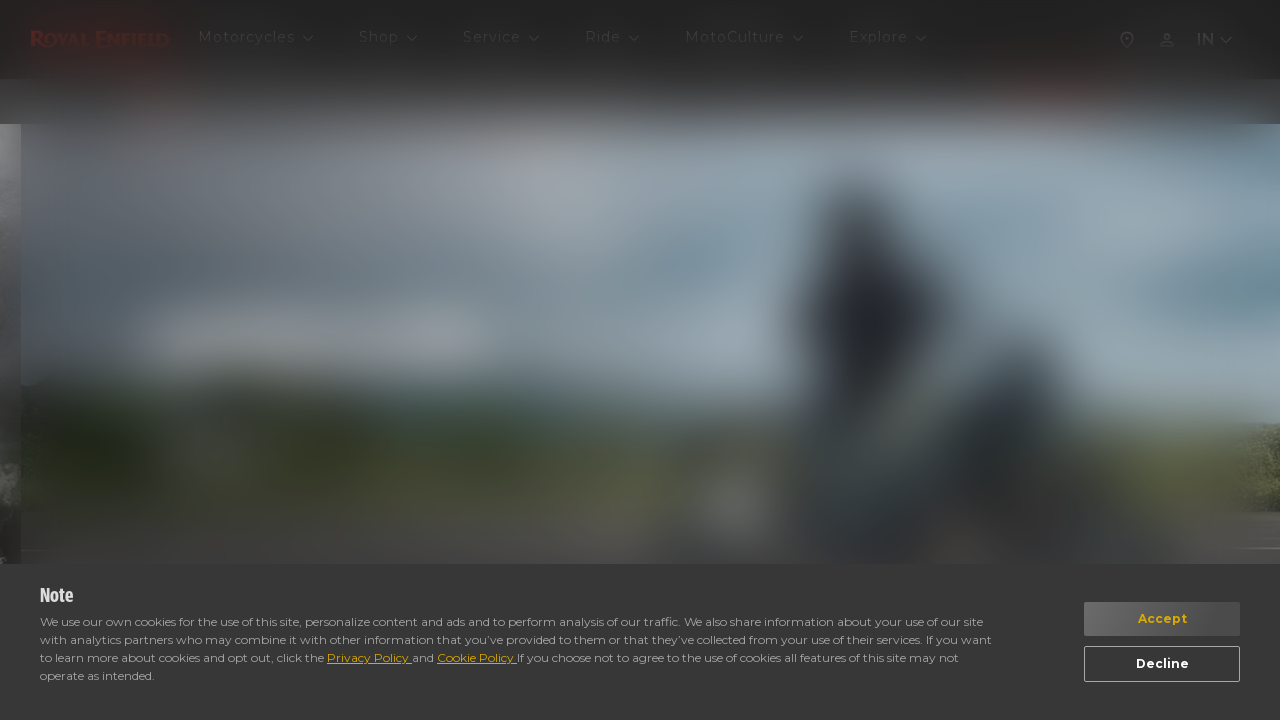